Tests add and remove button functionality by clicking the add button to create elements and delete button to remove them

Starting URL: http://the-internet.herokuapp.com/add_remove_elements/

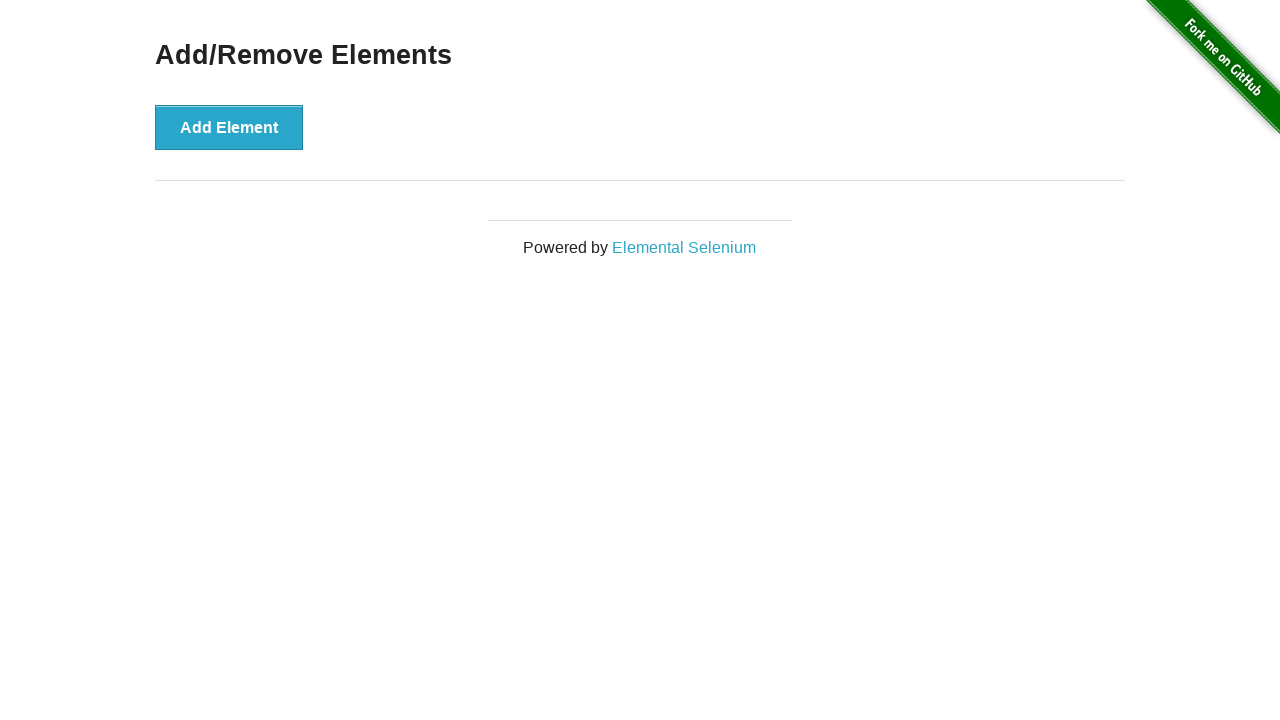

Navigated to Add/Remove Elements page
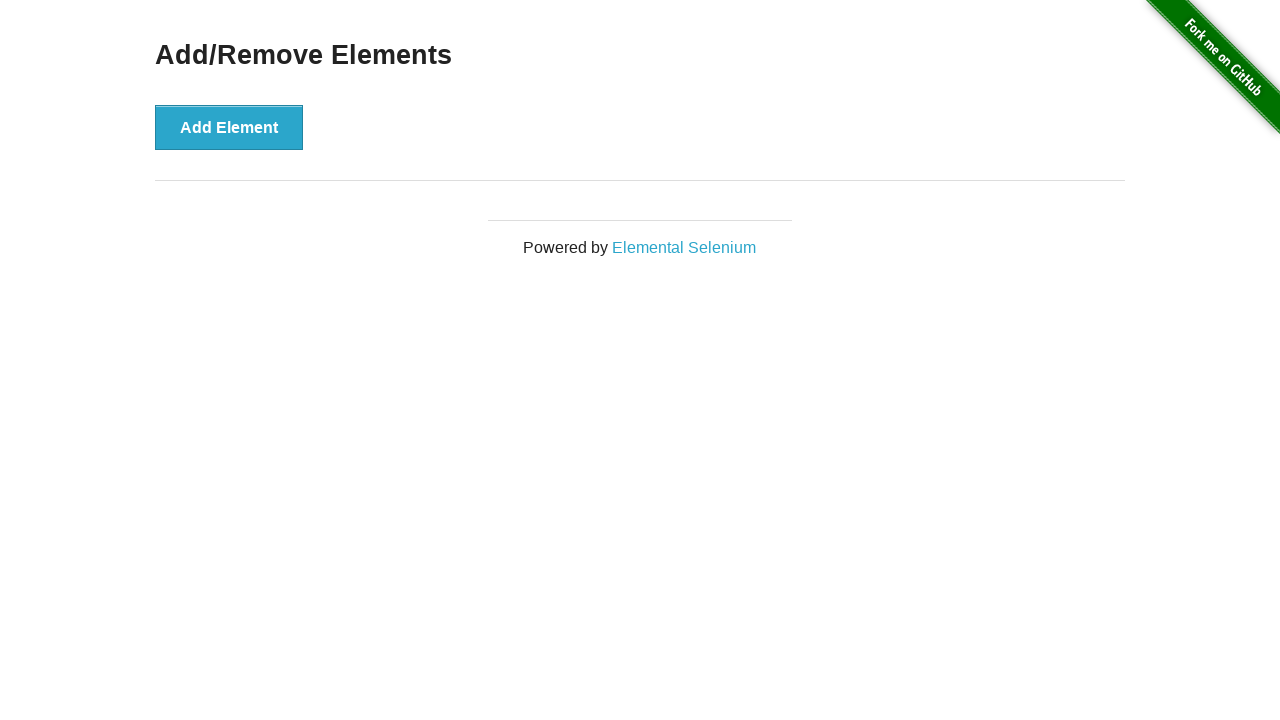

Clicked Add button to create an element at (229, 127) on xpath=//button[contains(.,'Add')]
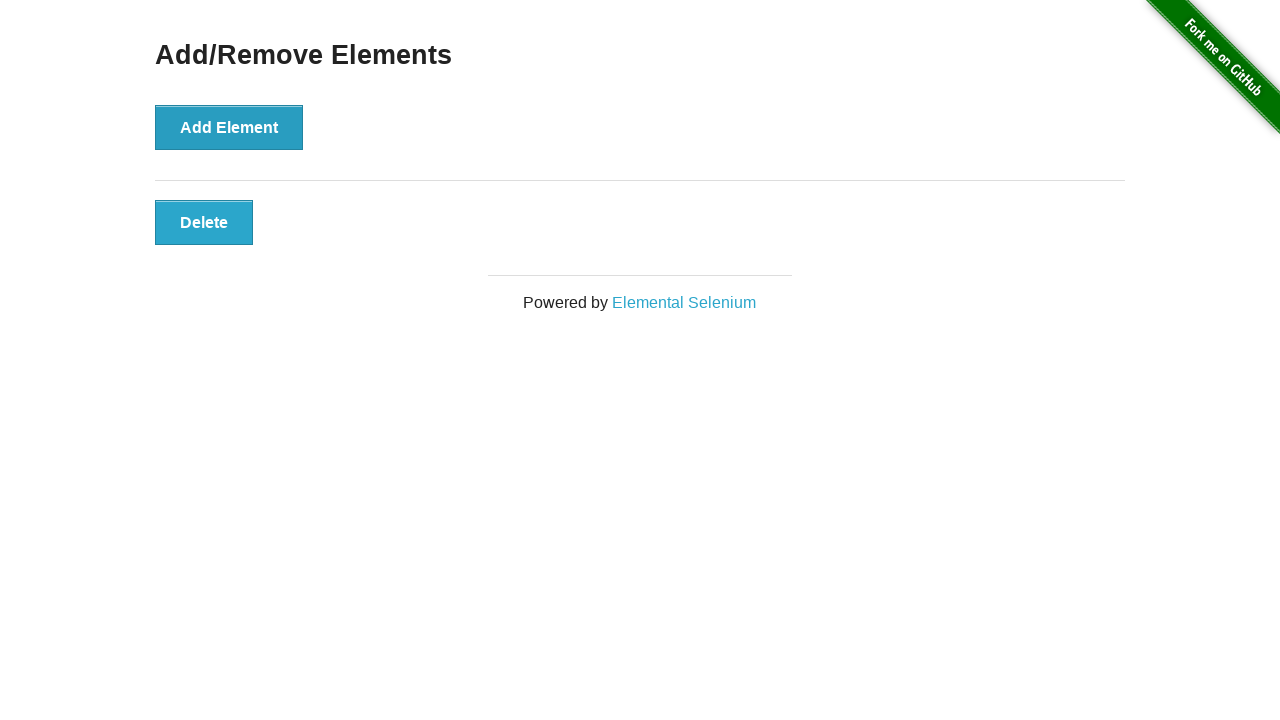

Clicked Delete button to remove the created element at (204, 222) on xpath=//button[contains(.,'Delete')]
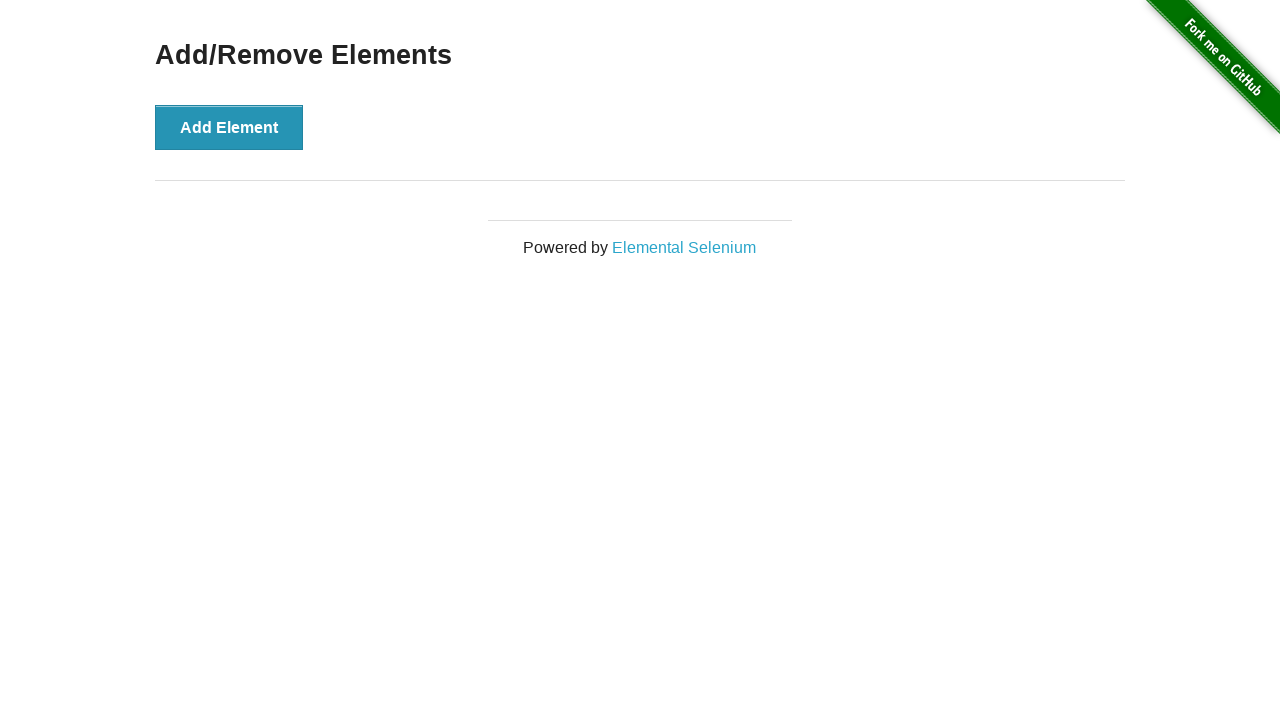

Clicked Add button again to create another element at (229, 127) on xpath=//button[contains(.,'Add')]
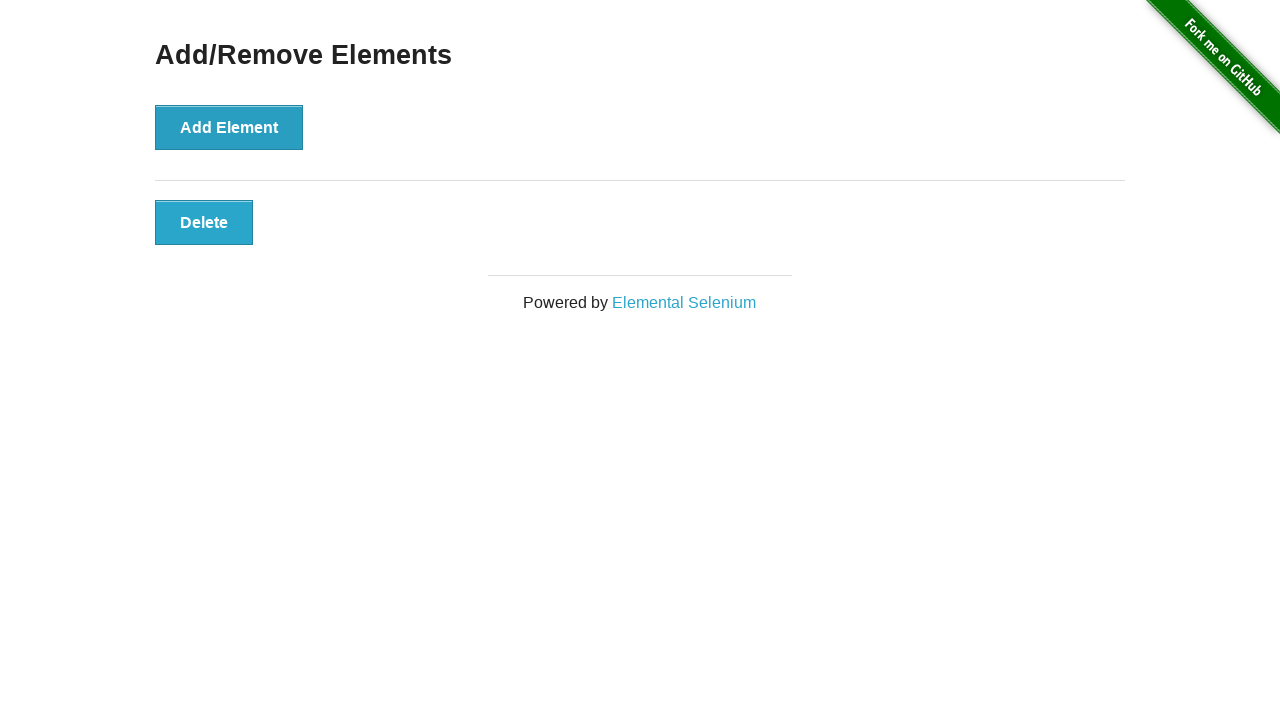

Clicked Delete button again to remove the second element at (204, 222) on xpath=//button[contains(.,'Delete')]
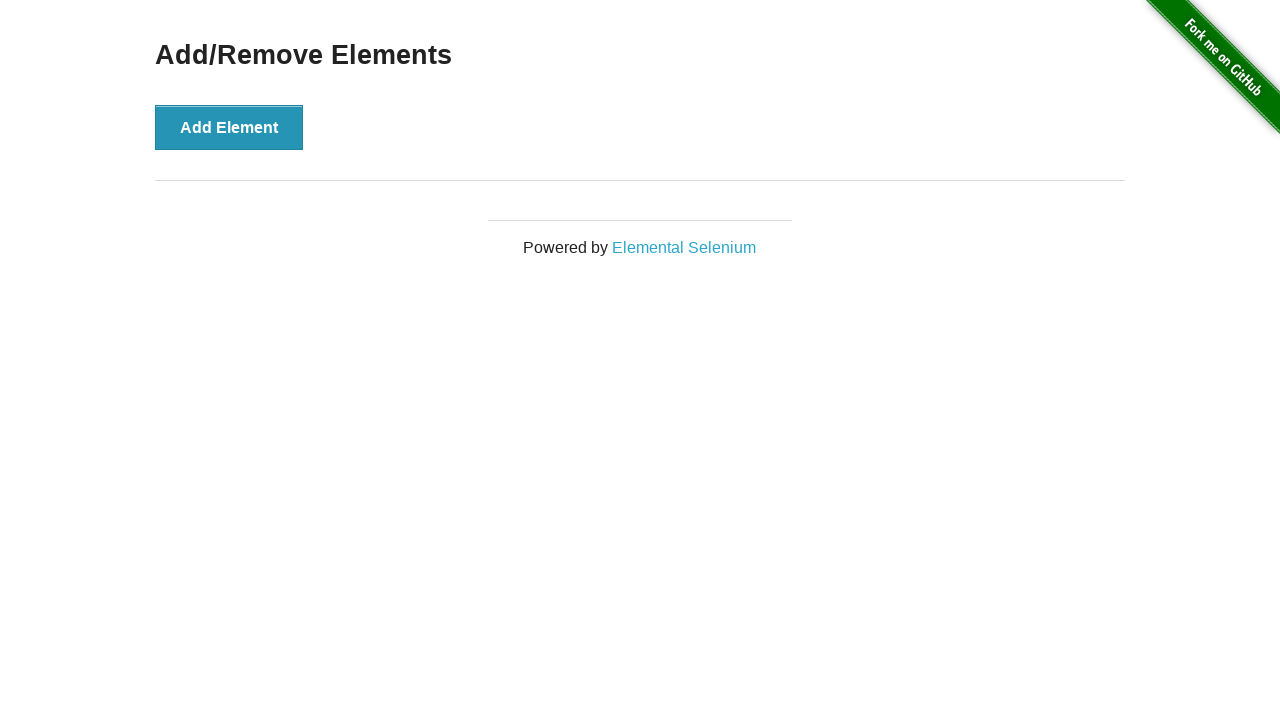

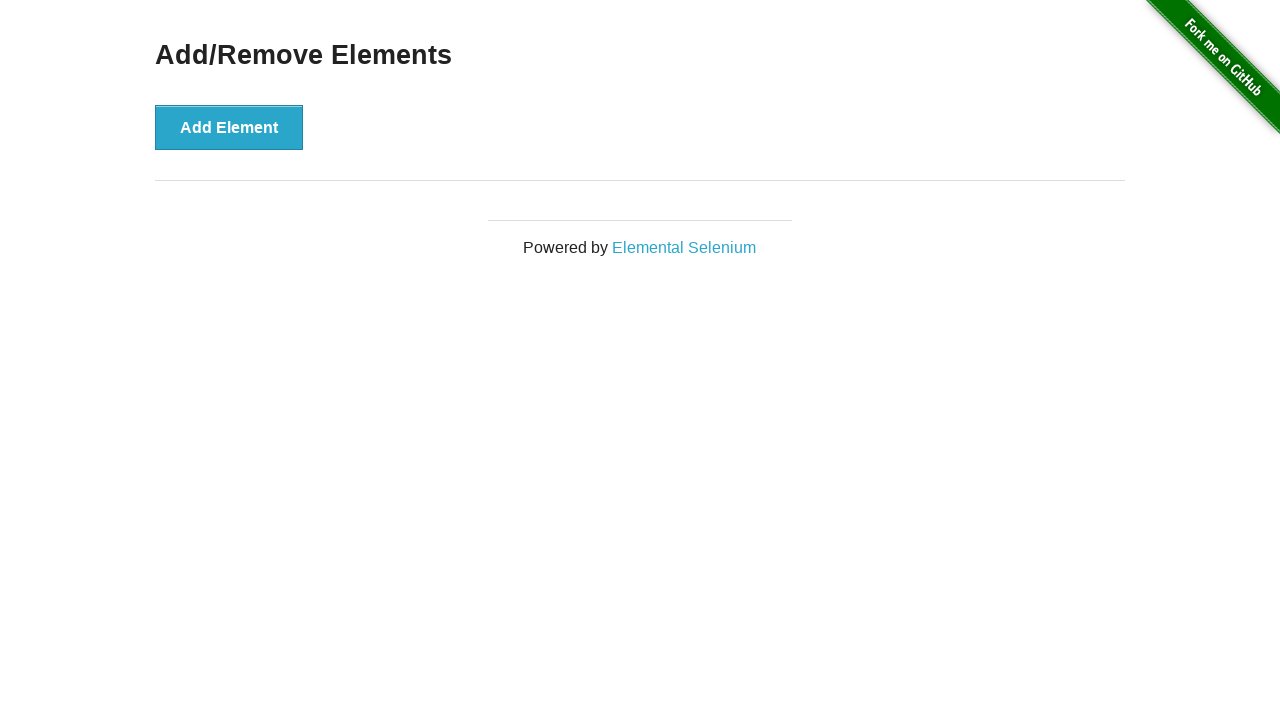